Tests geolocation functionality by clicking the "Where am I?" button to trigger location detection

Starting URL: https://the-internet.herokuapp.com/geolocation

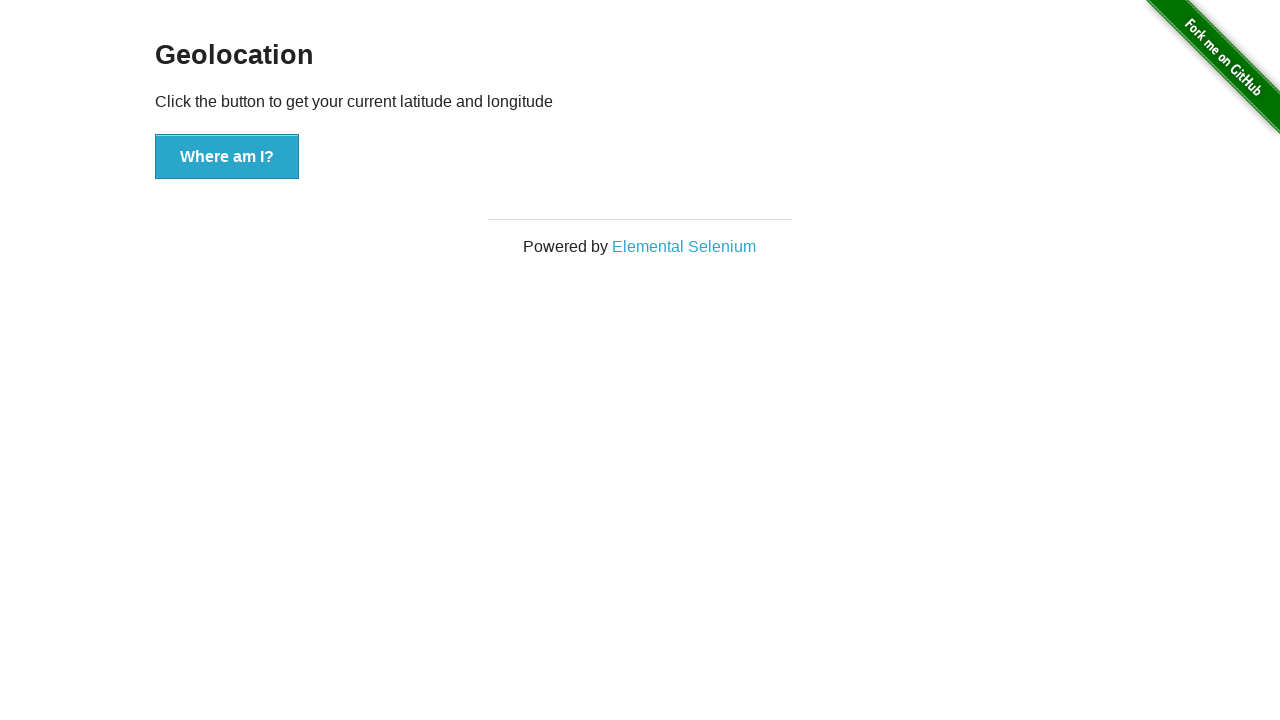

Clicked 'Where am I?' button to trigger geolocation detection at (227, 157) on xpath=//button[contains(text(),'Where am I?')]
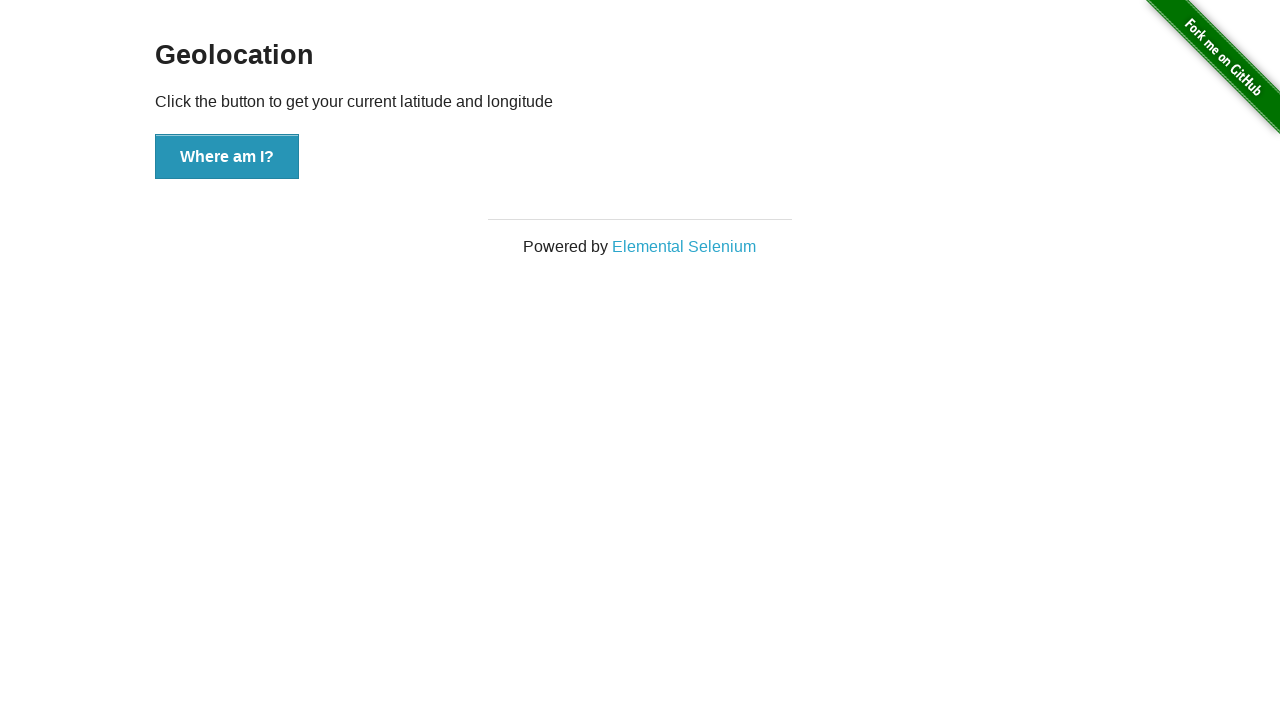

Waited 2 seconds for location to be displayed
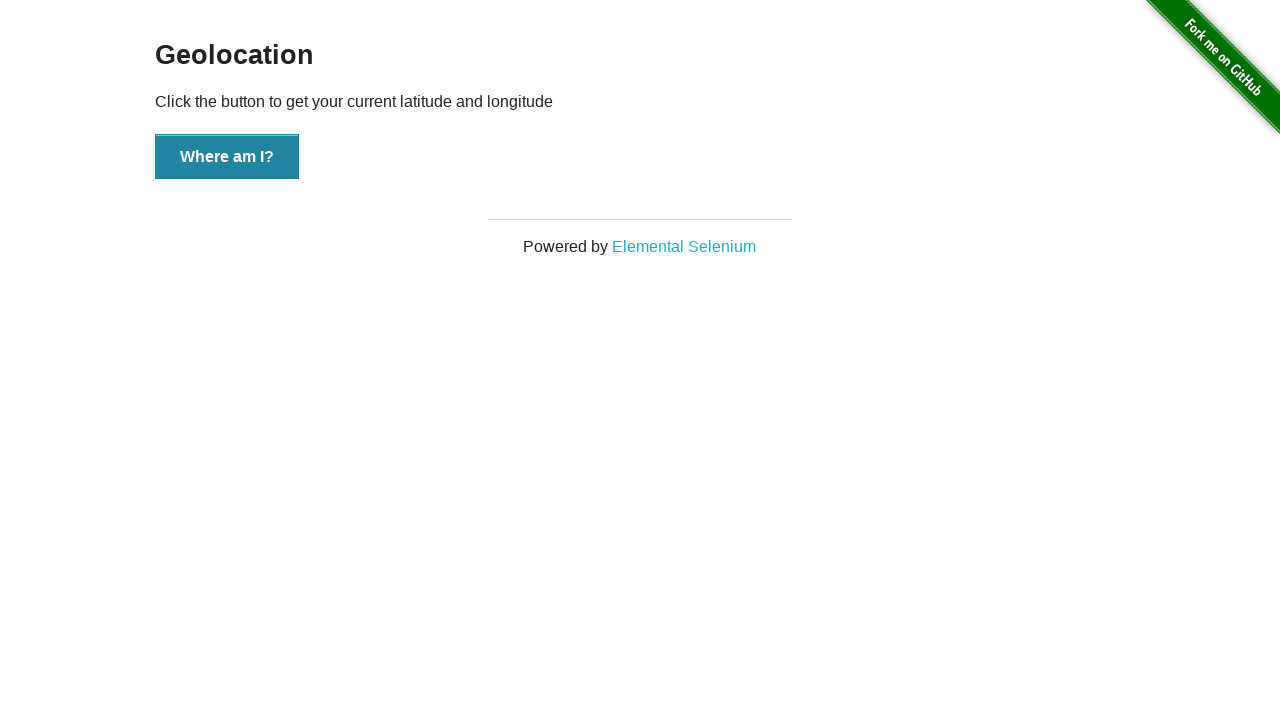

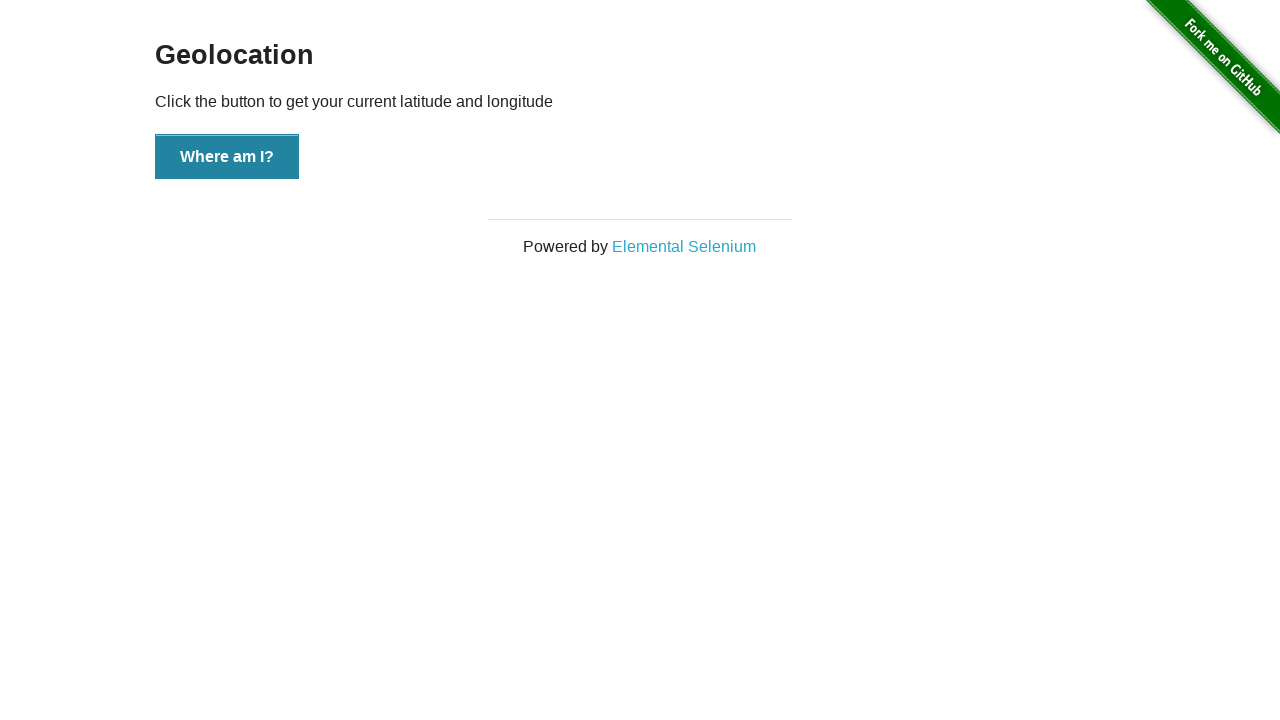